Tests modal dialog functionality by opening and closing a small modal

Starting URL: https://demoqa.com/

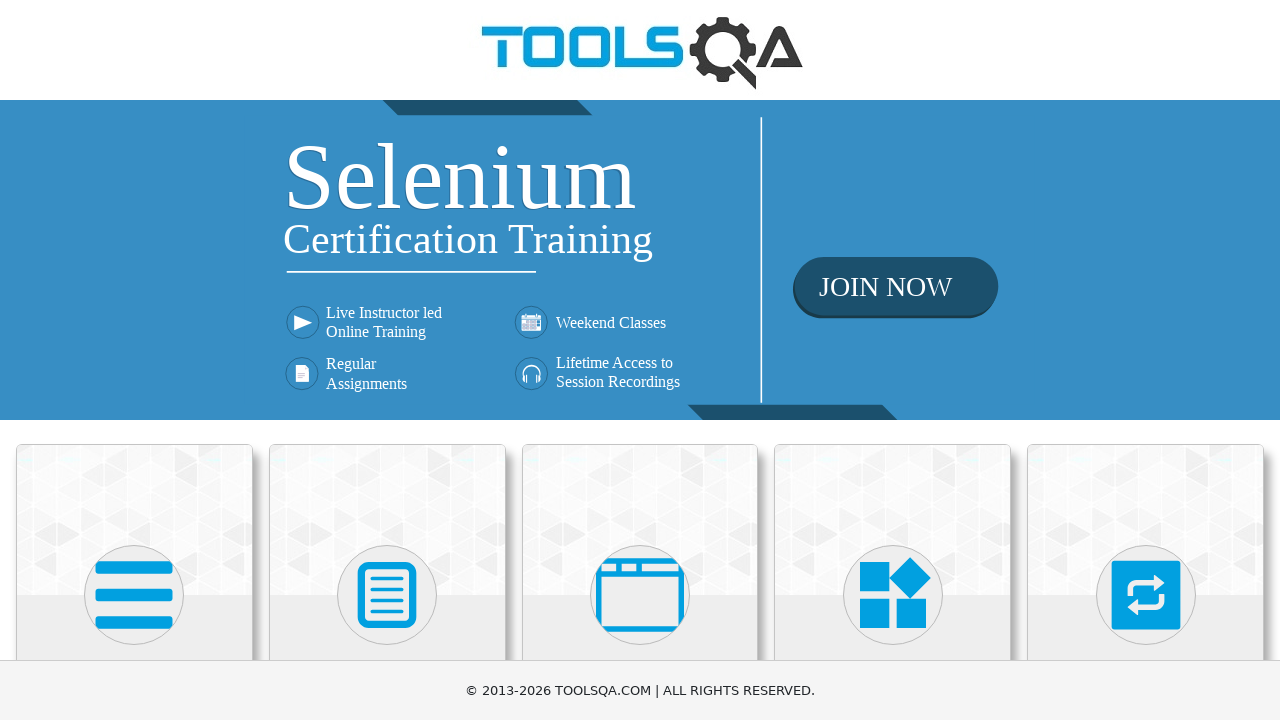

Scrolled to 'Alerts, Frame & Windows' section into view
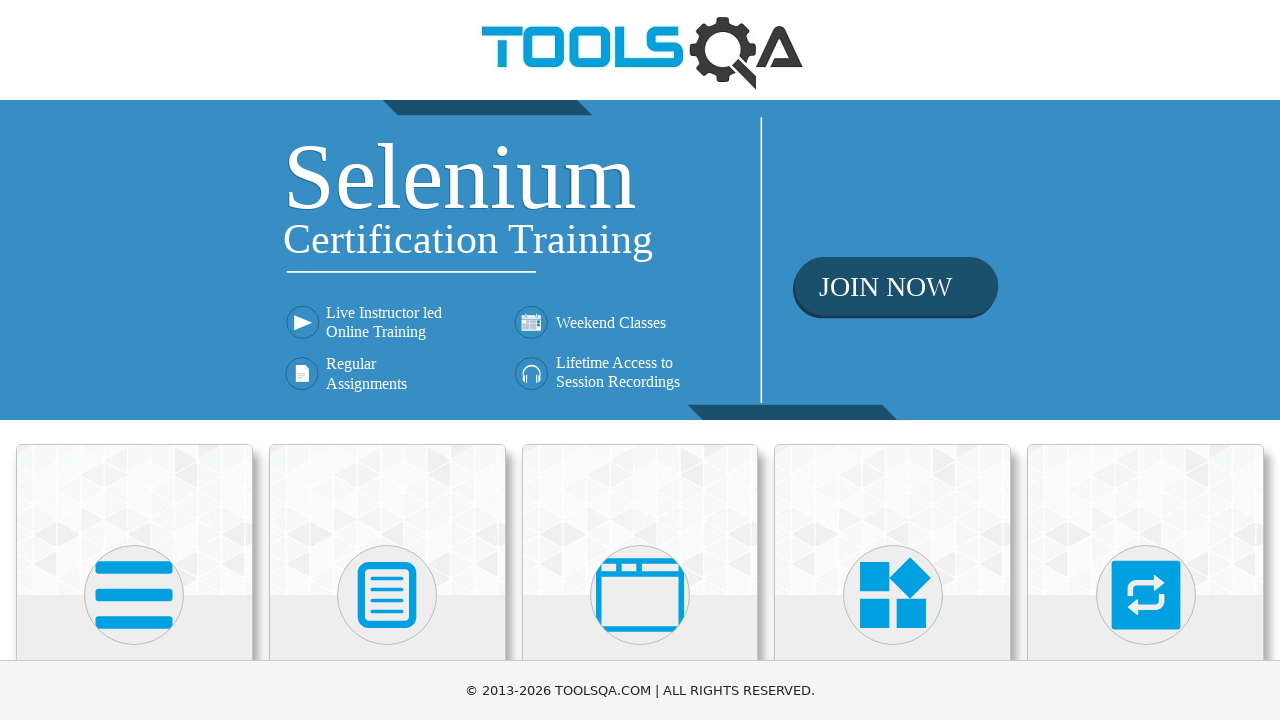

Clicked on 'Alerts, Frame & Windows' section header at (640, 360) on xpath=//h5[text()='Alerts, Frame & Windows']
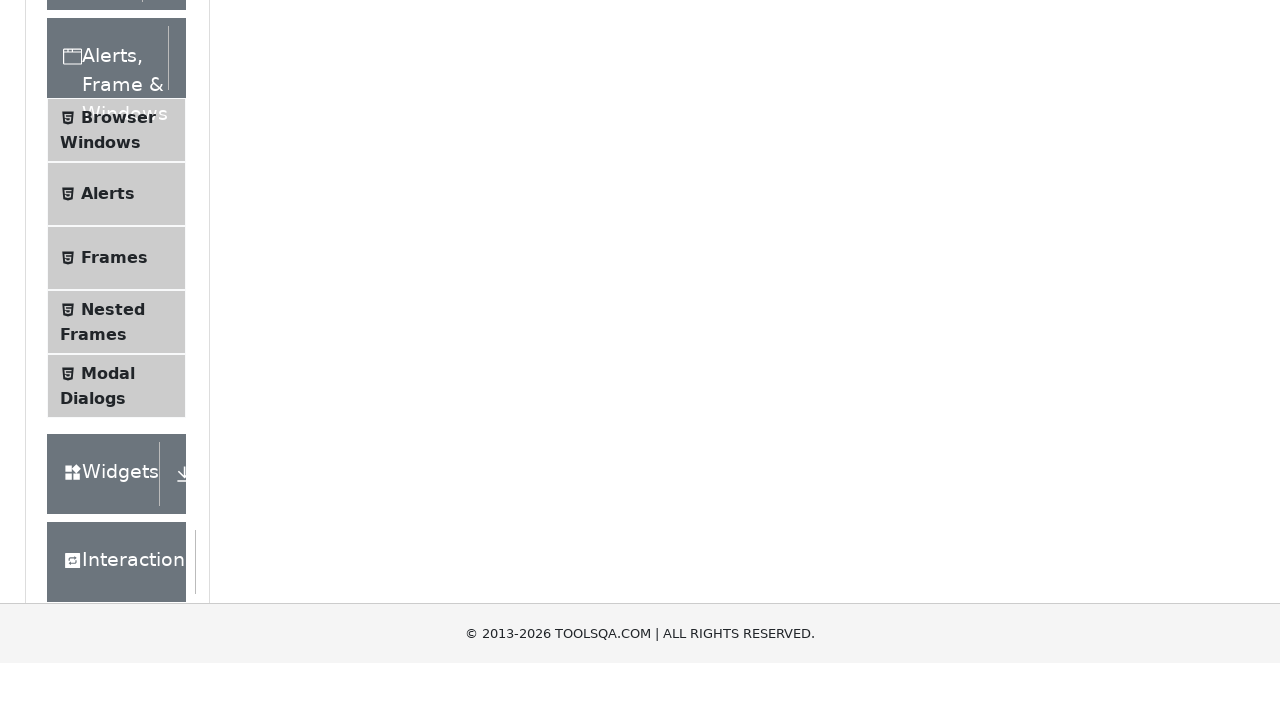

Scrolled to 'Modal Dialogs' option into view
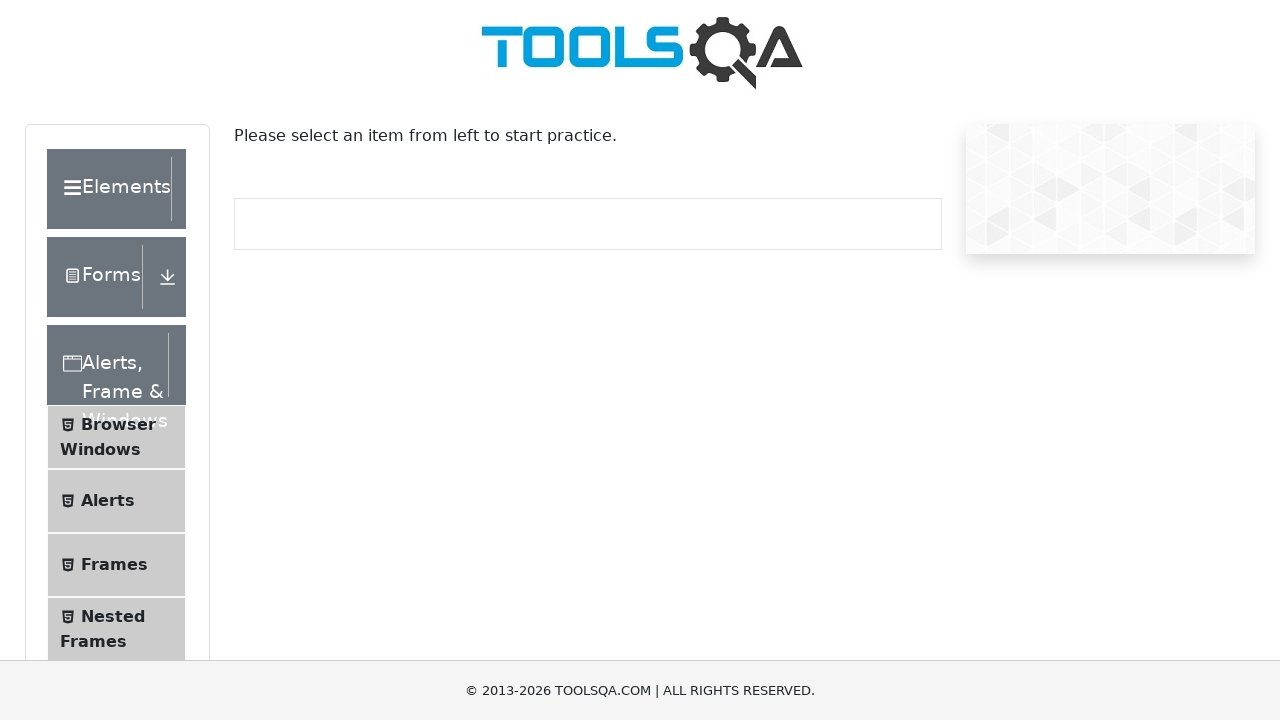

Clicked on 'Modal Dialogs' navigation option at (108, 348) on xpath=//span[text()='Modal Dialogs']
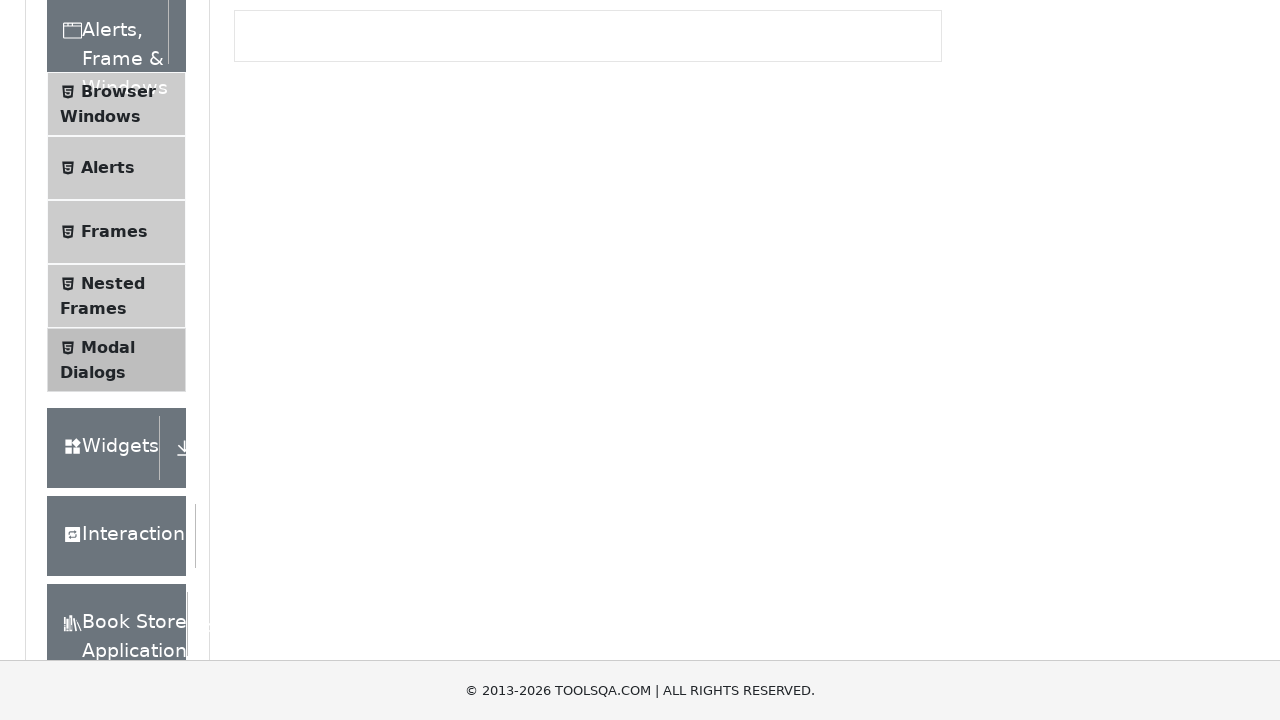

Clicked on 'Show Small Modal' button to open modal dialog at (296, 274) on #showSmallModal
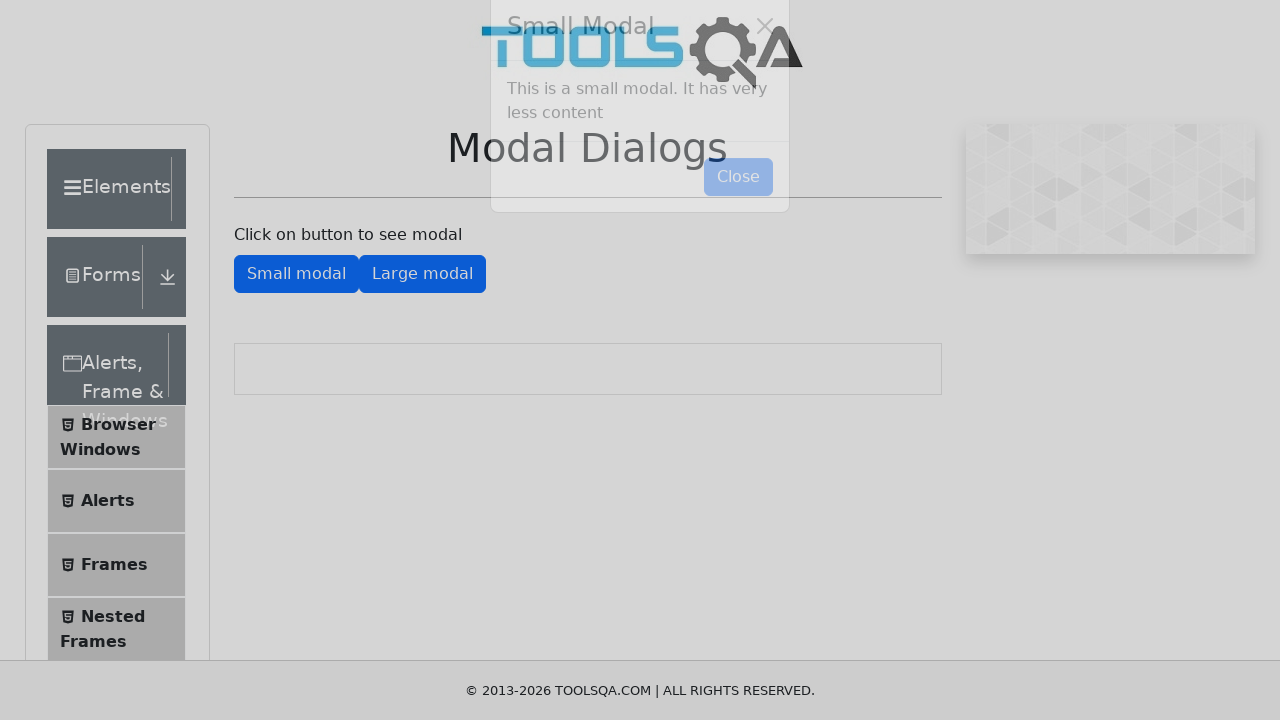

Clicked on 'Close Small Modal' button to close the modal dialog at (738, 214) on #closeSmallModal
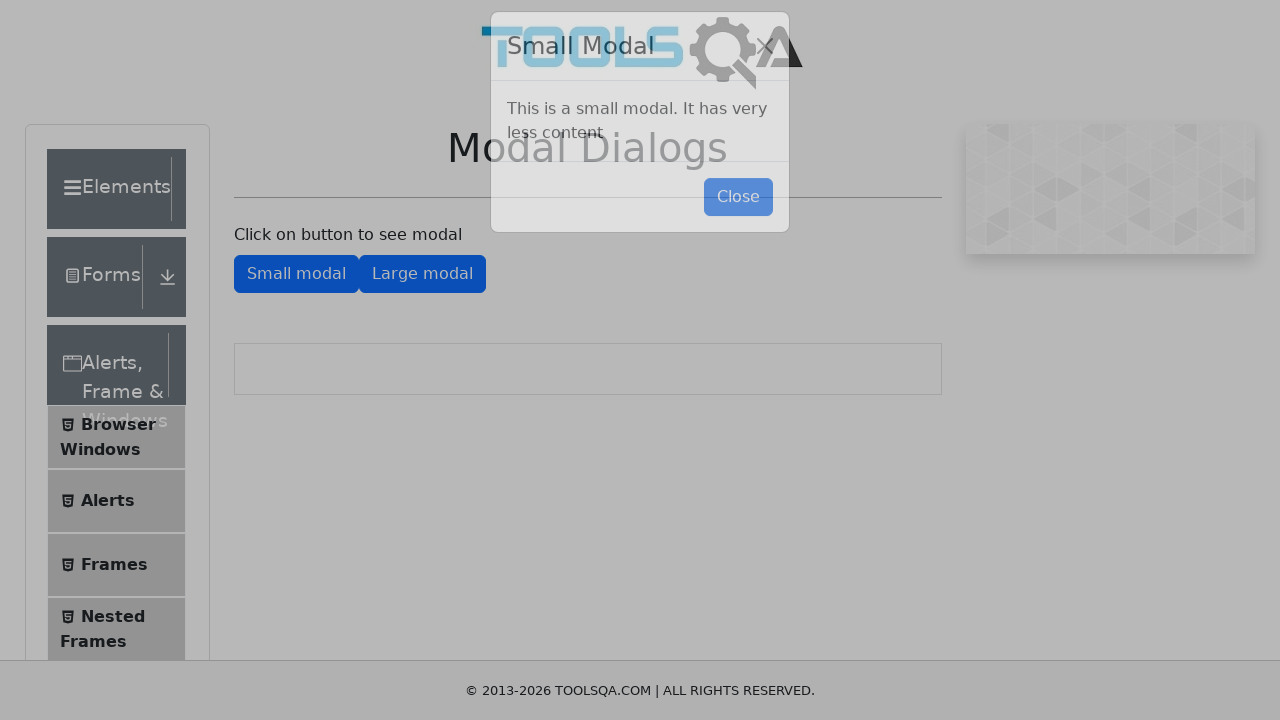

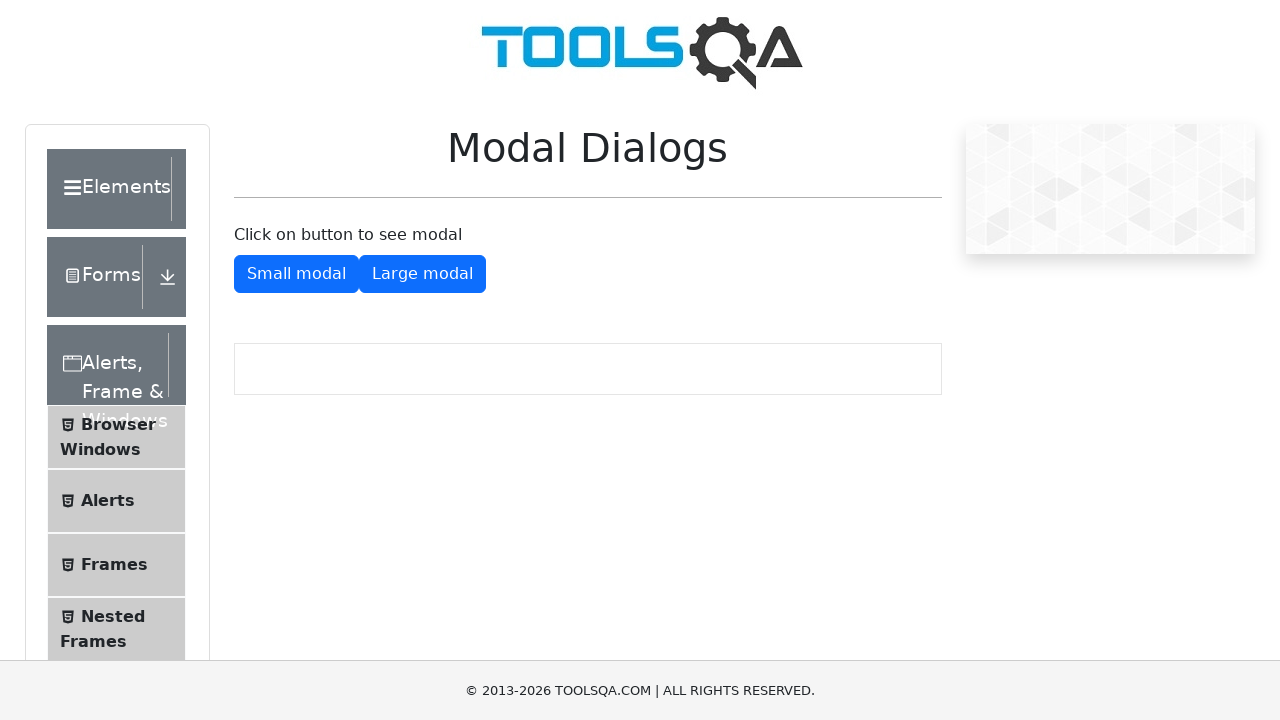